Tests adding a Samsung Galaxy S6 product to the shopping cart on the Demoblaze e-commerce demo site by clicking on the product and then clicking the Add to cart button.

Starting URL: https://www.demoblaze.com/

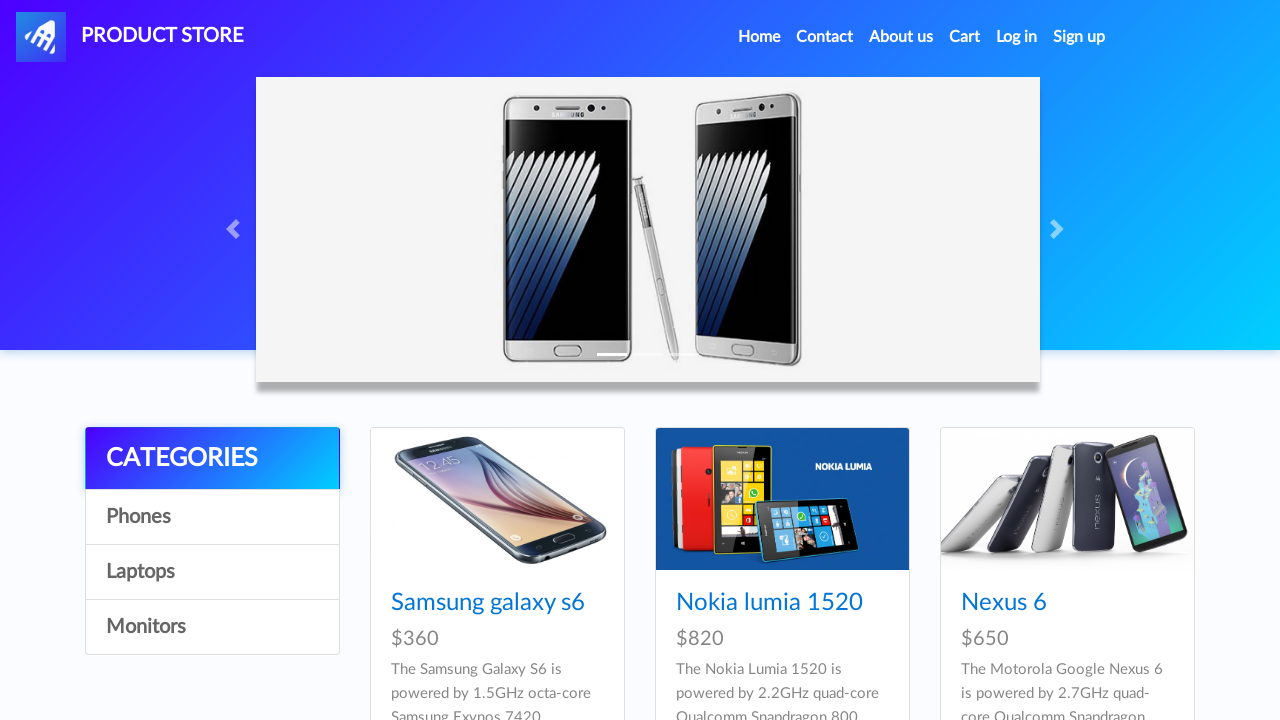

Samsung Galaxy S6 product link loaded on page
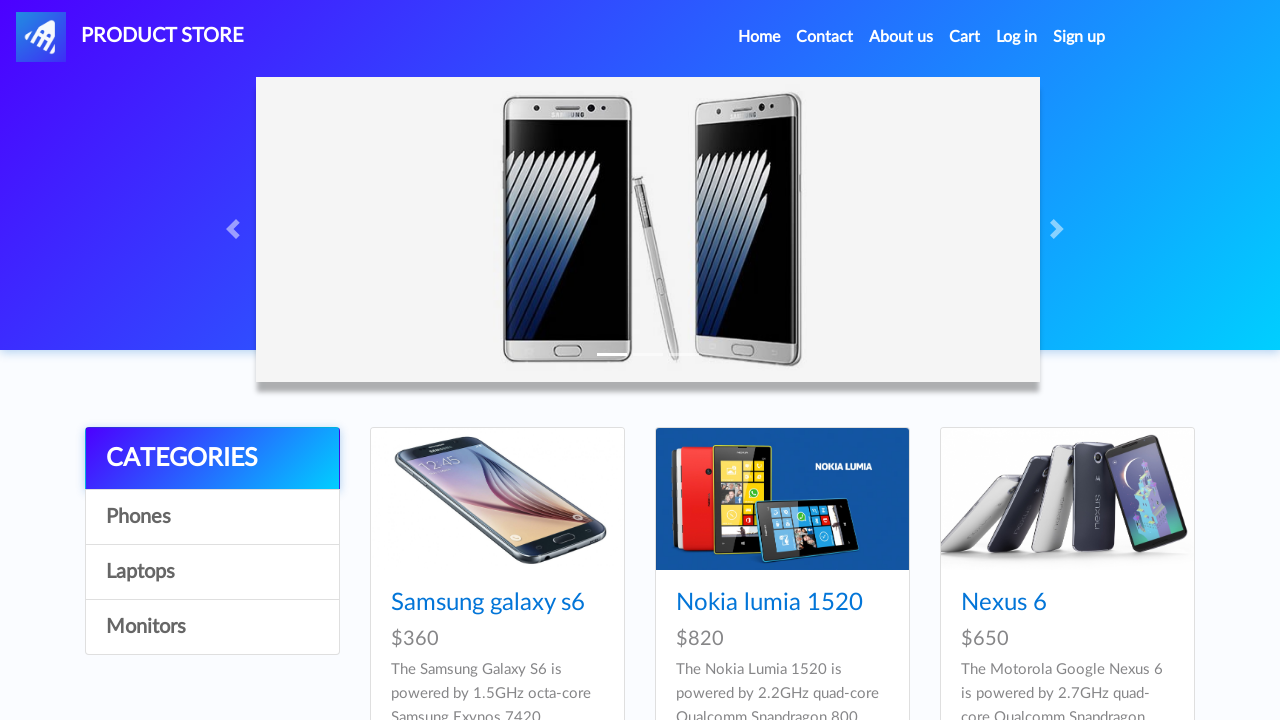

Clicked on Samsung Galaxy S6 product link at (488, 603) on xpath=//a[normalize-space()='Samsung galaxy s6']
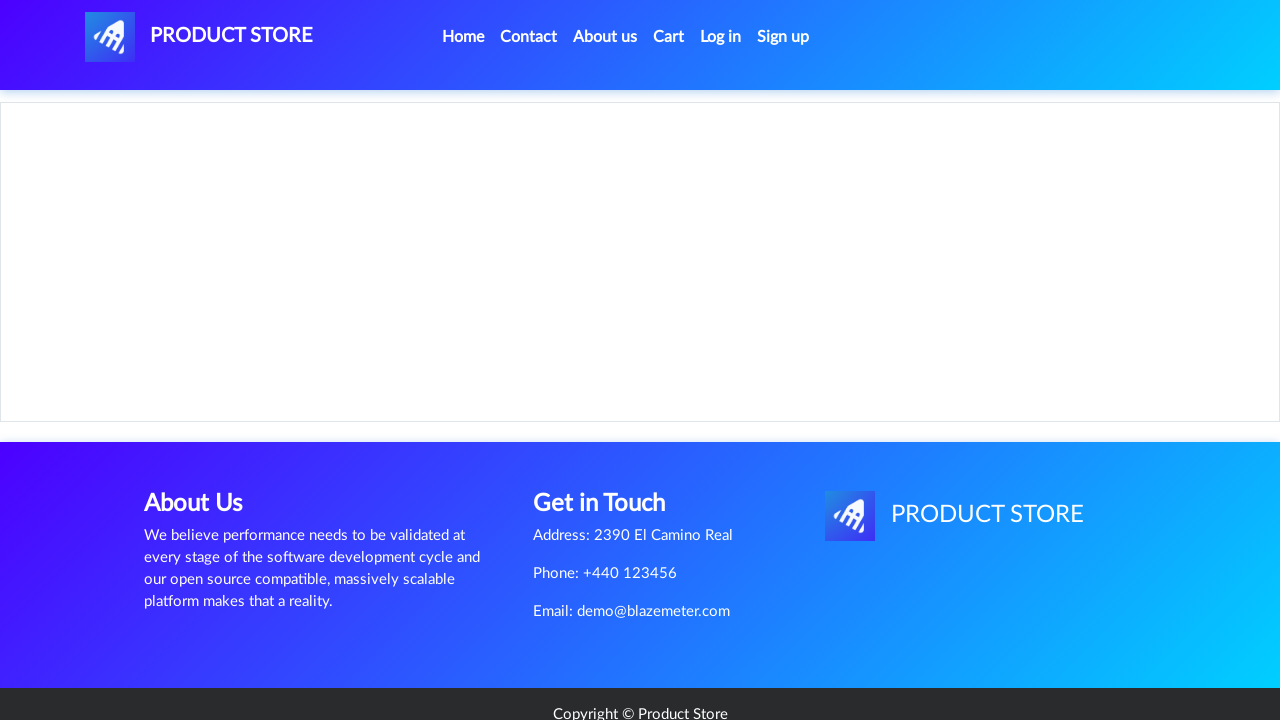

Add to cart button loaded on product page
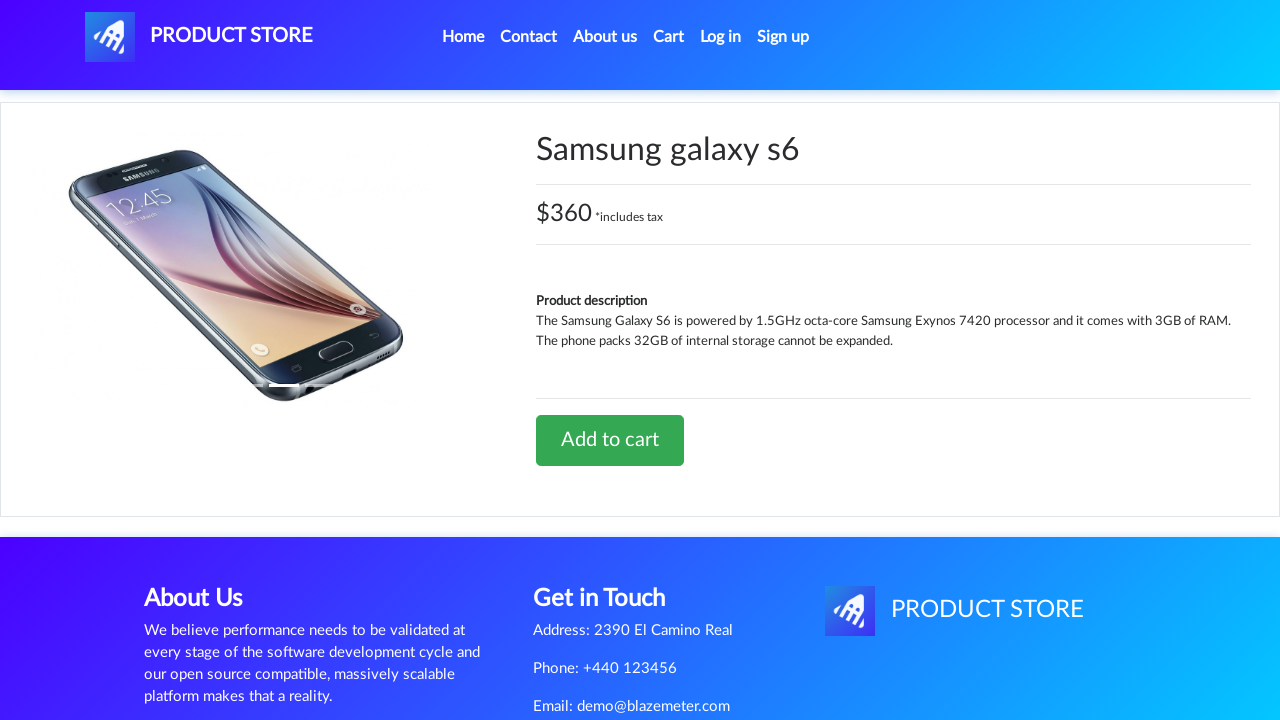

Clicked Add to cart button to add Samsung Galaxy S6 to shopping cart at (610, 440) on xpath=//a[normalize-space()='Add to cart']
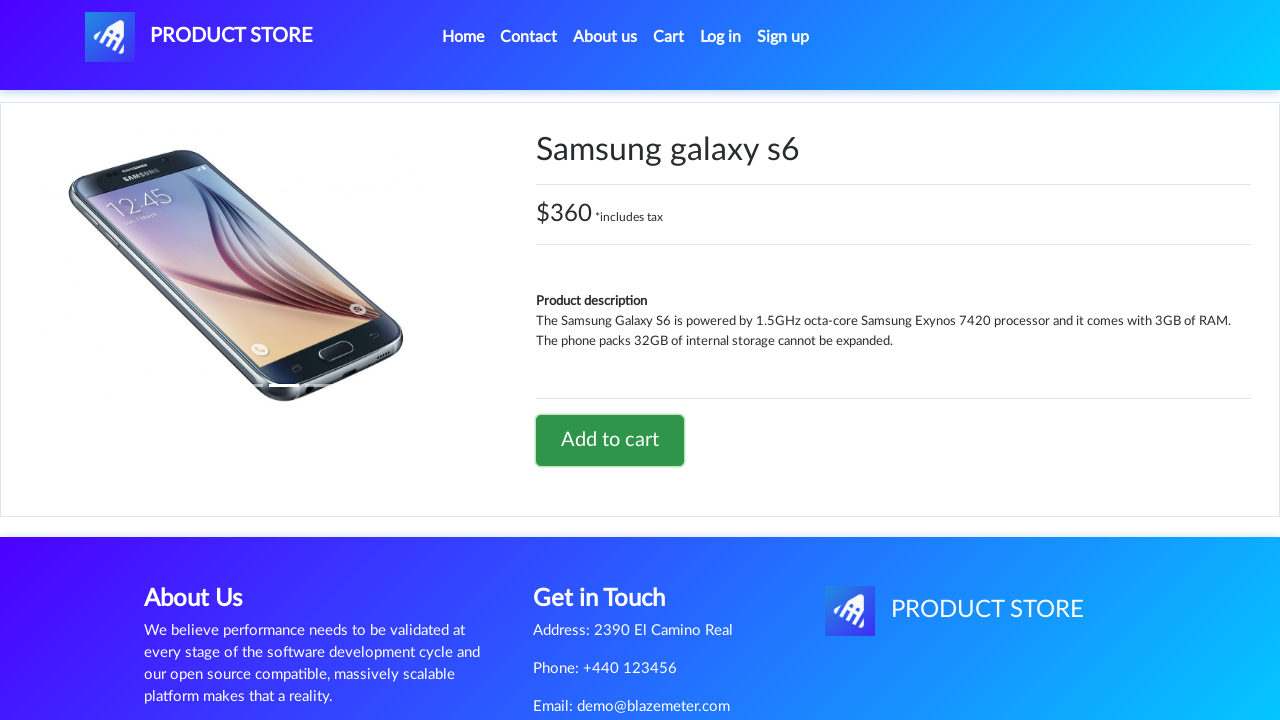

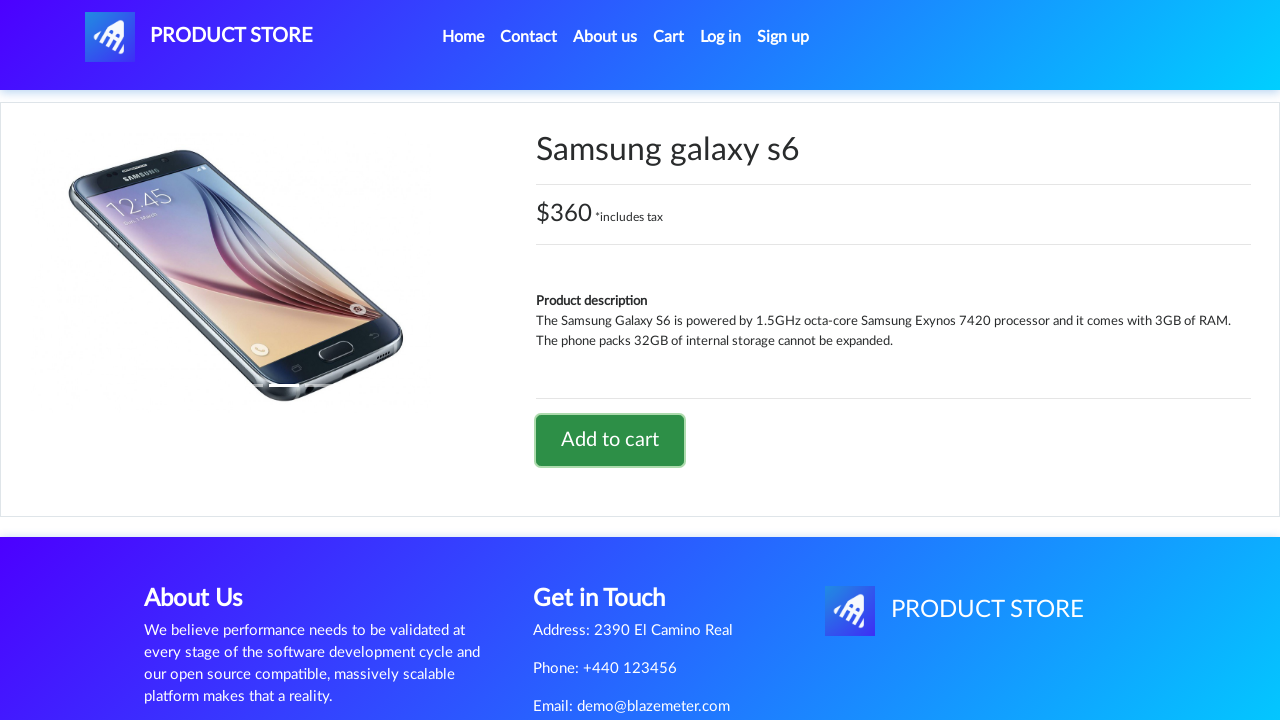